Clicks on Browse Languages menu and verifies the table column headers are "Language" and "Author"

Starting URL: http://www.99-bottles-of-beer.net/

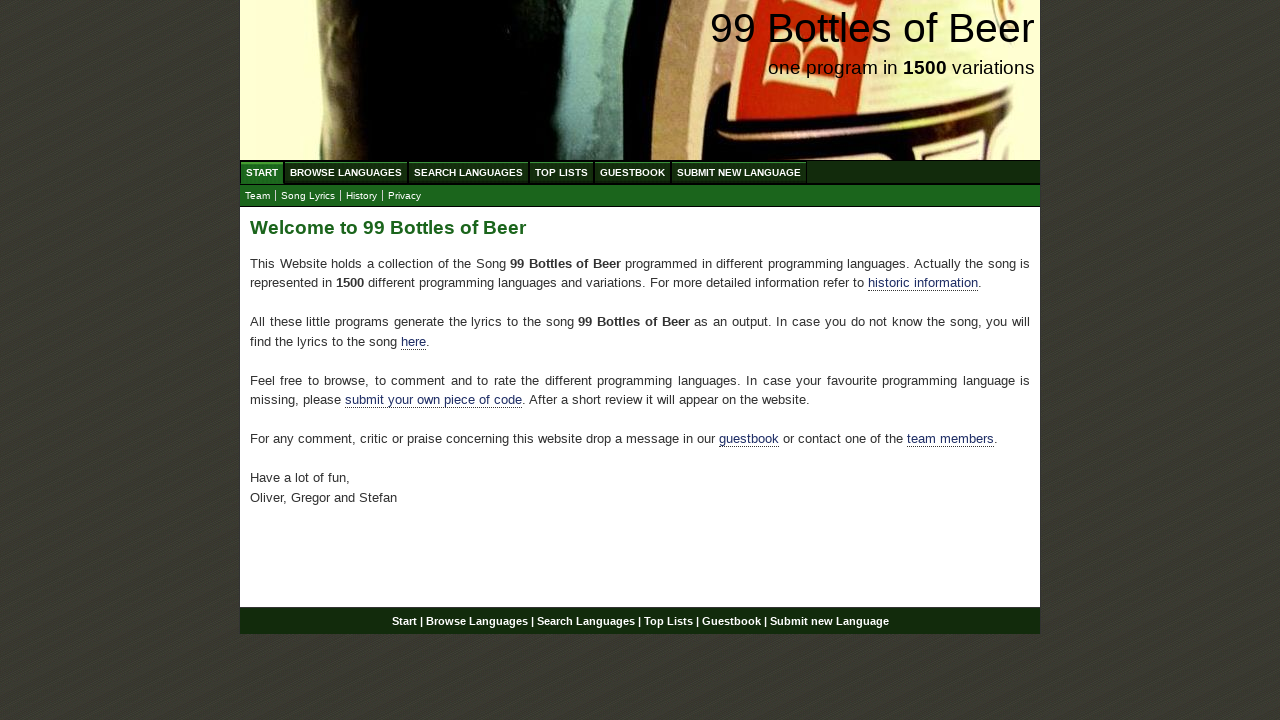

Clicked on Browse Languages menu at (346, 172) on xpath=//ul[@id='menu']/li/a[text()='Browse Languages']
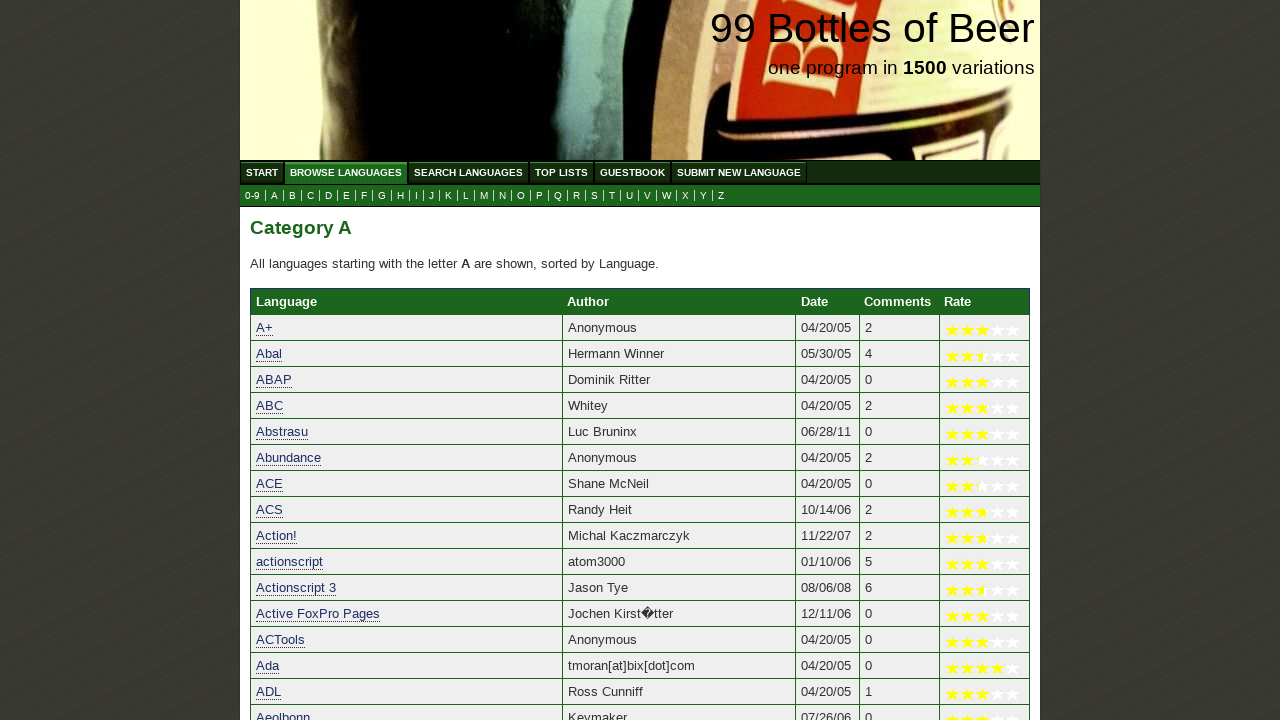

Located first column header element
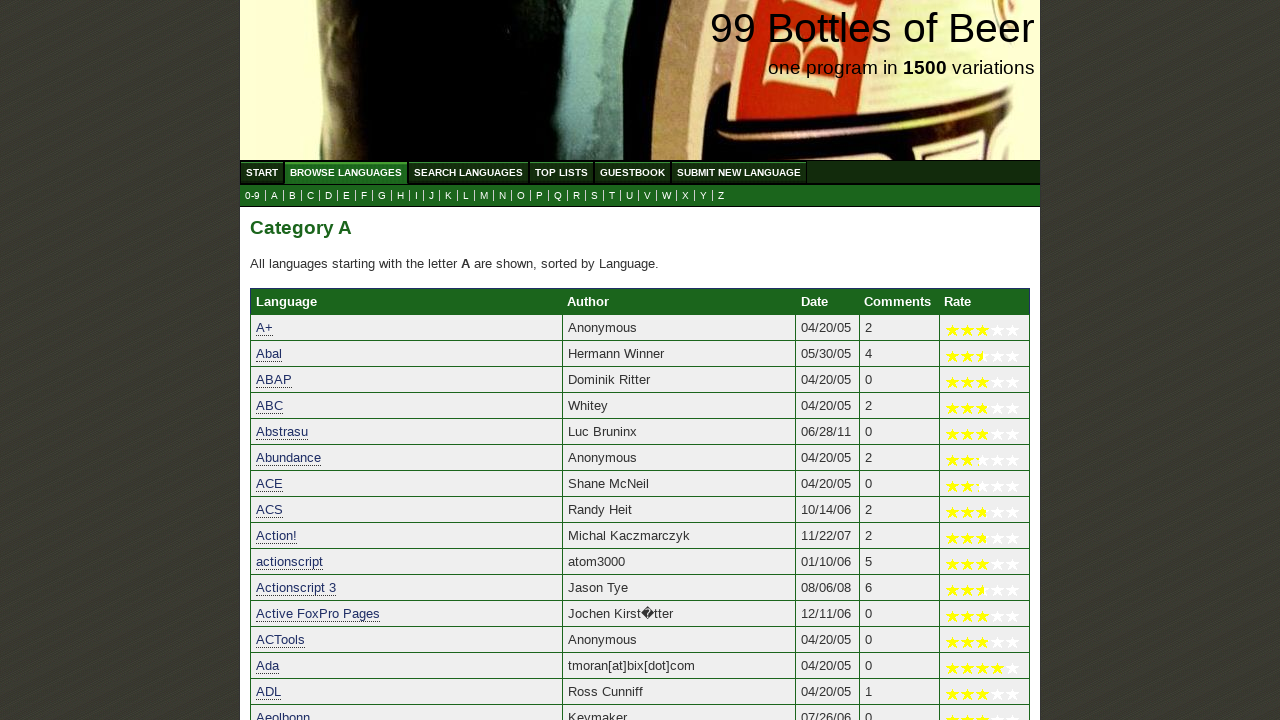

First column header element is ready
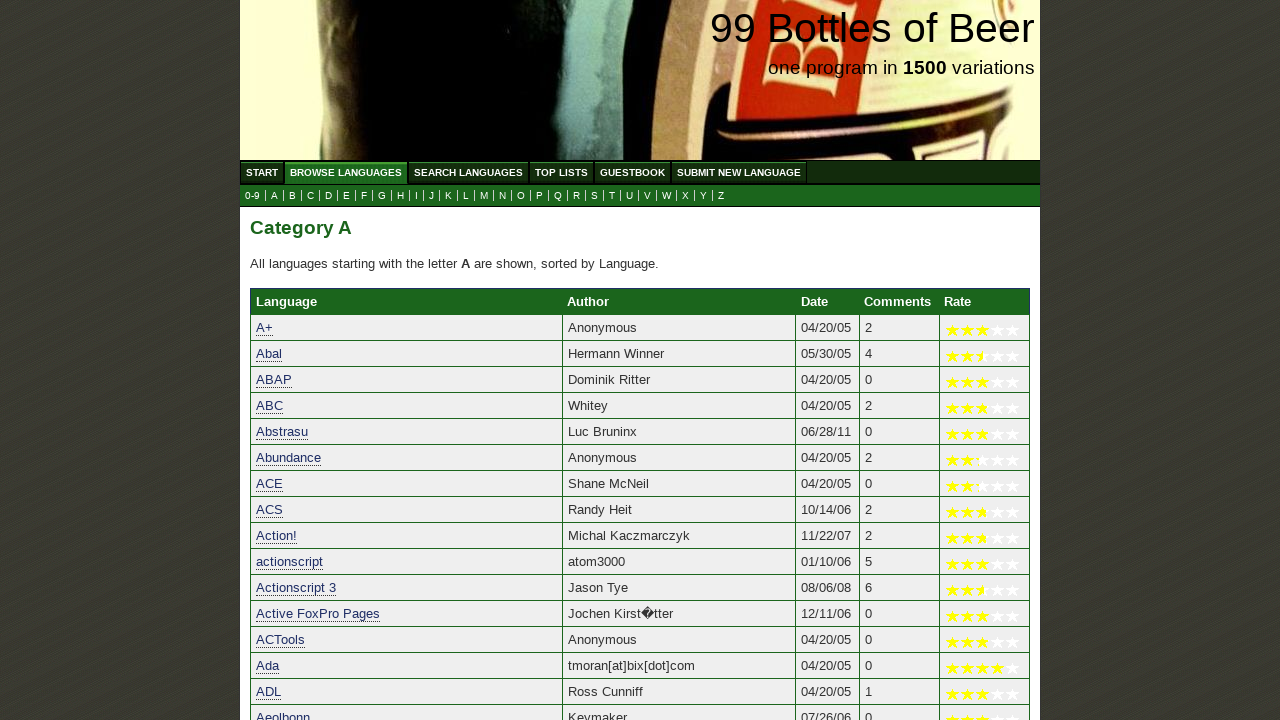

Verified first column header is 'Language'
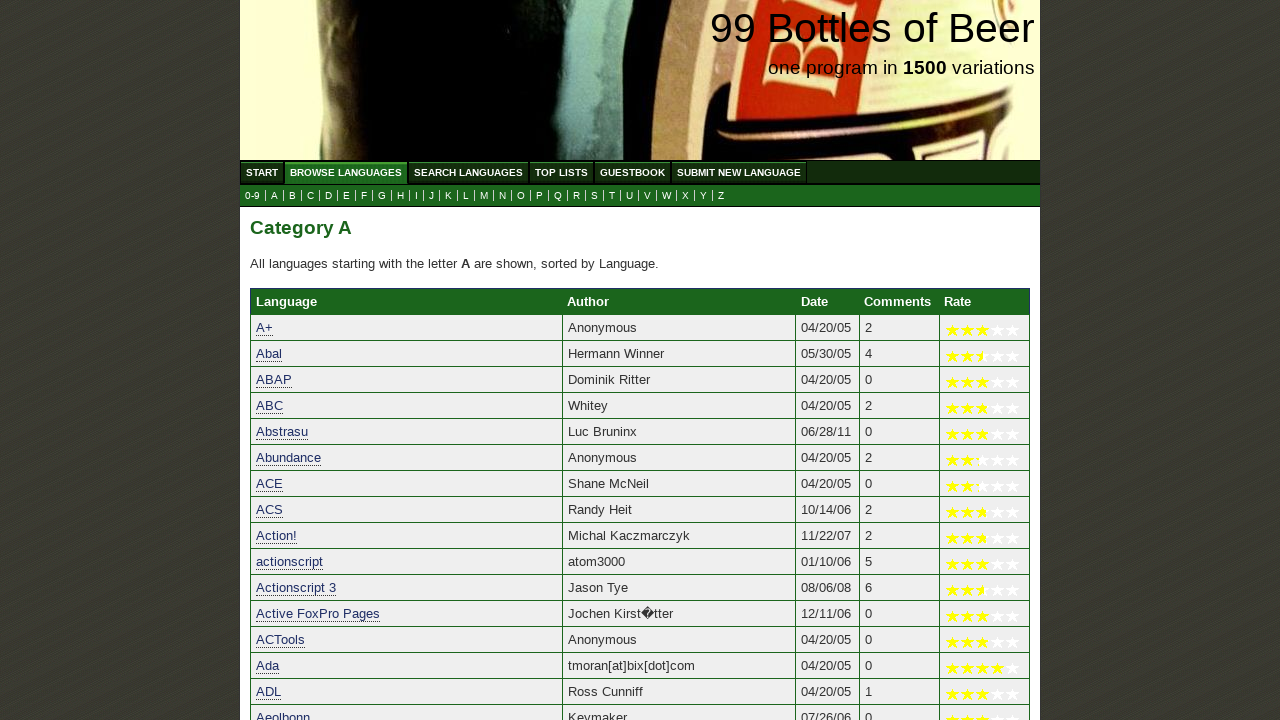

Located second column header element
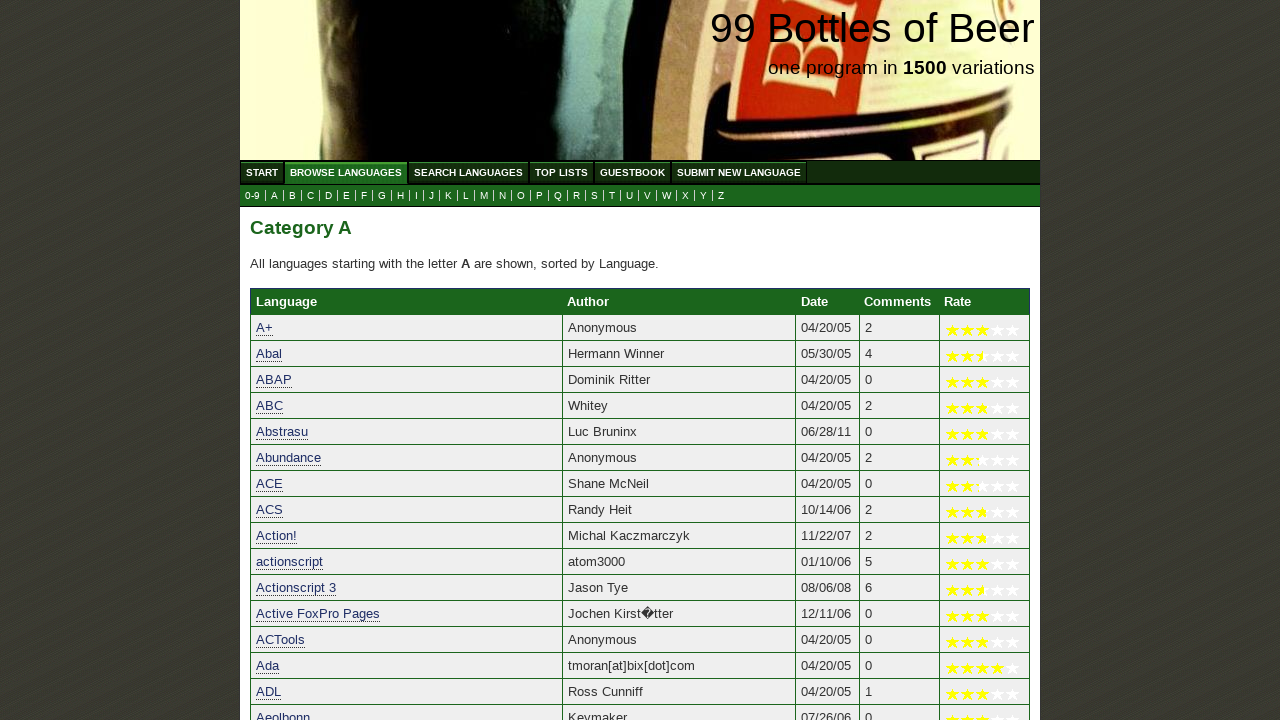

Verified second column header is 'Author'
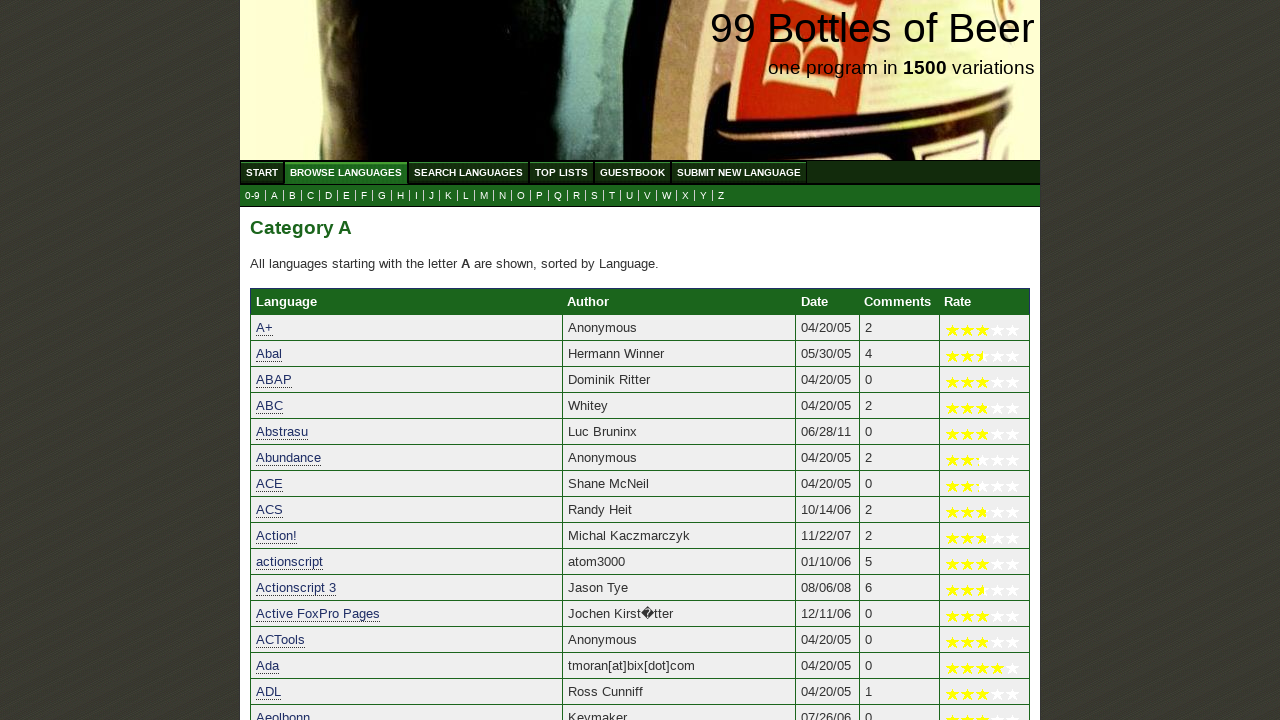

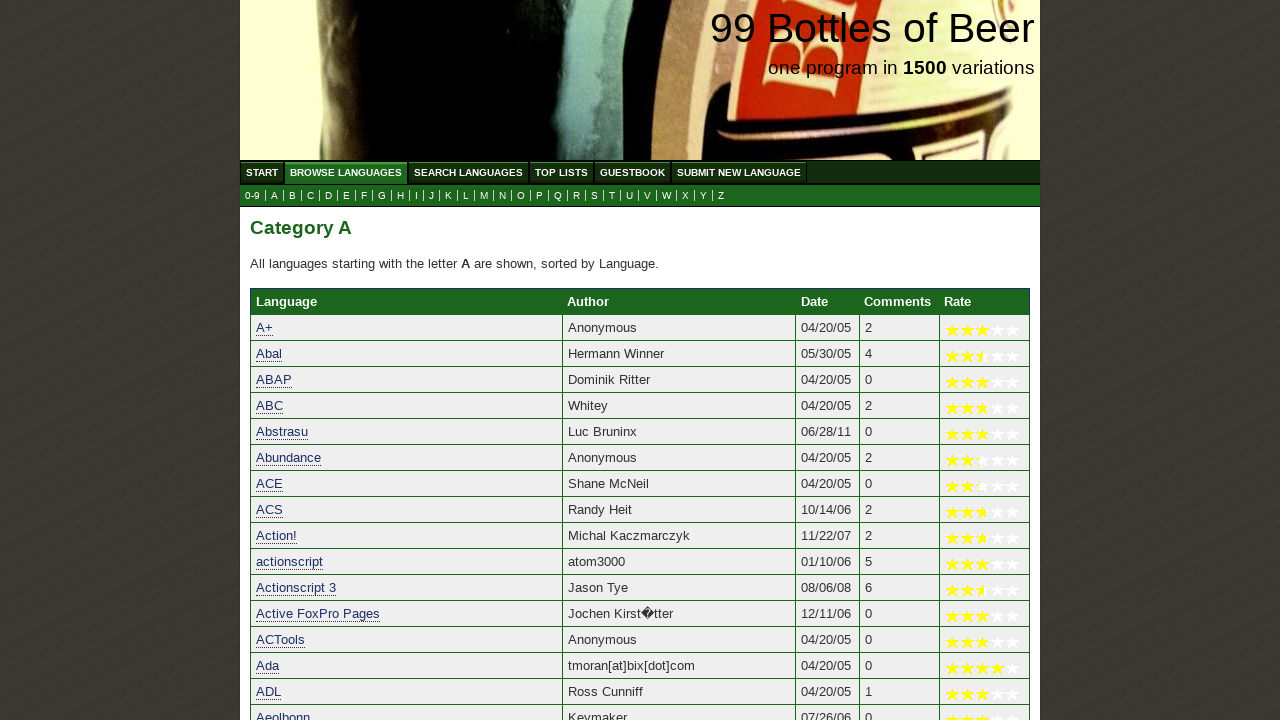